Tests network speed emulation by loading a page with throttled network

Starting URL: https://rahulshettyacademy.com/dropdownsPractise/

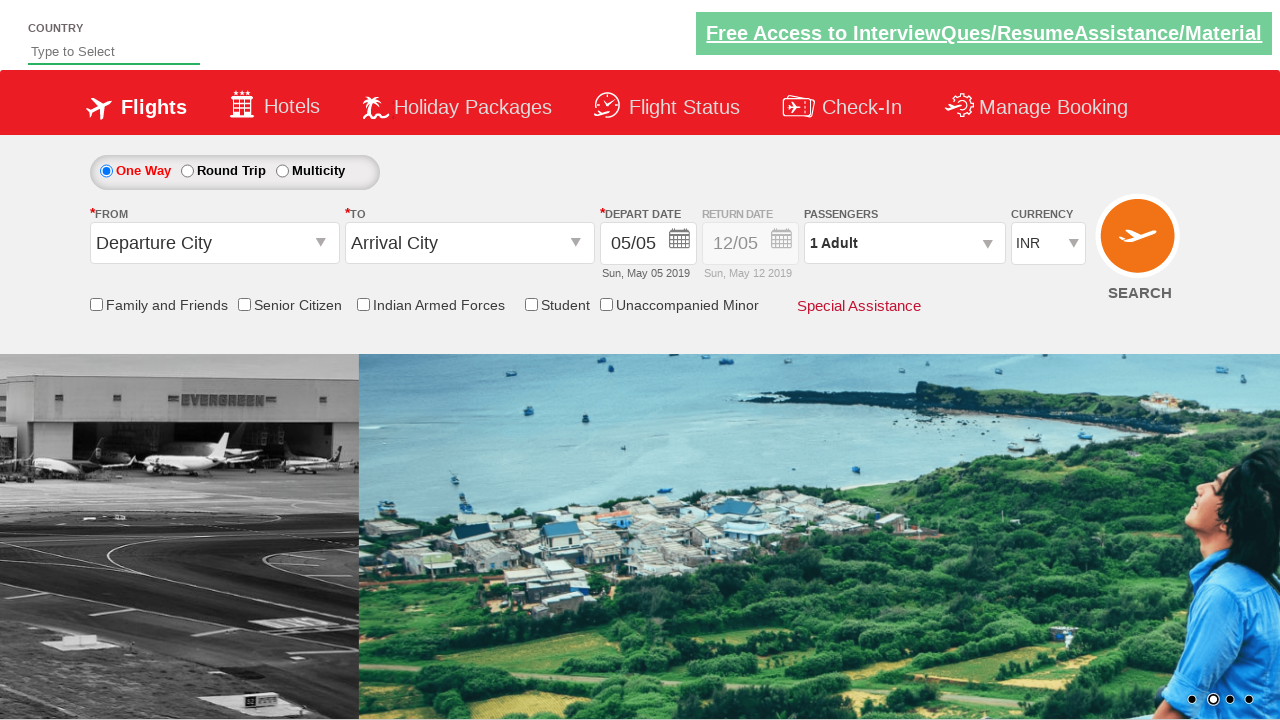

Network speed emulation applied and page loaded with throttled network
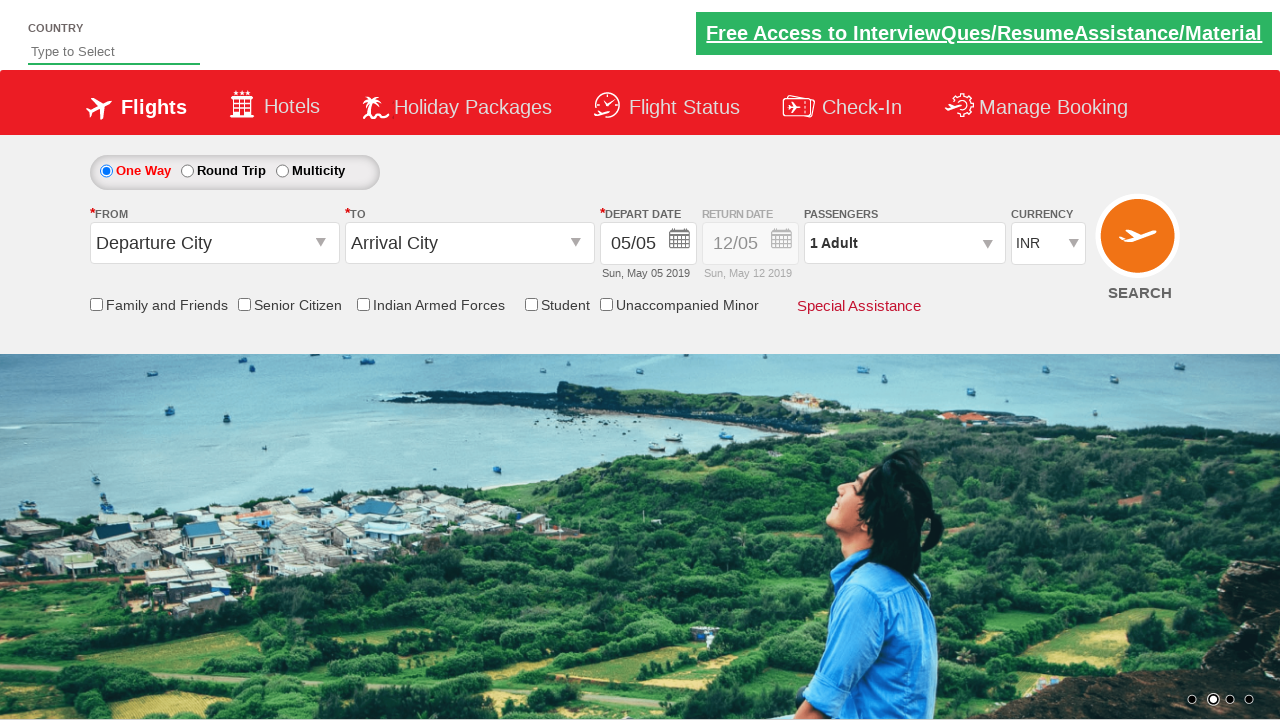

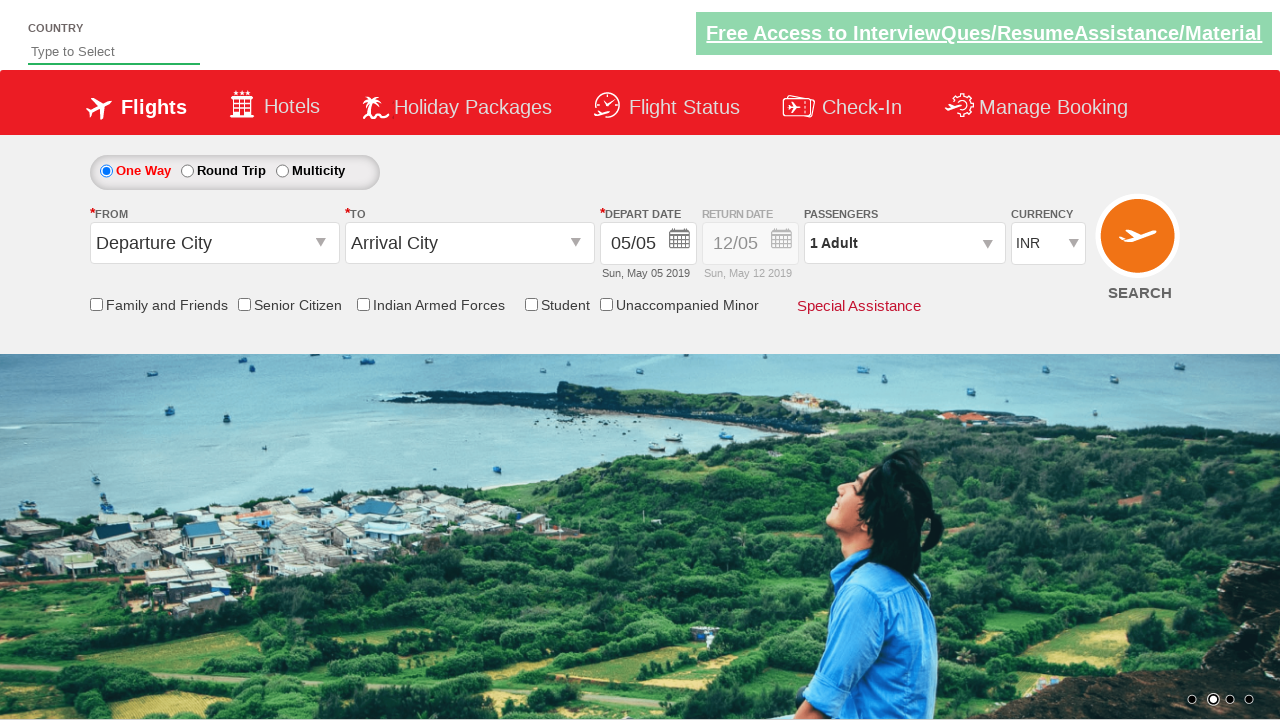